Tests drag and drop functionality by dragging an element and dropping it onto a target area within an iframe

Starting URL: https://jqueryui.com/droppable/

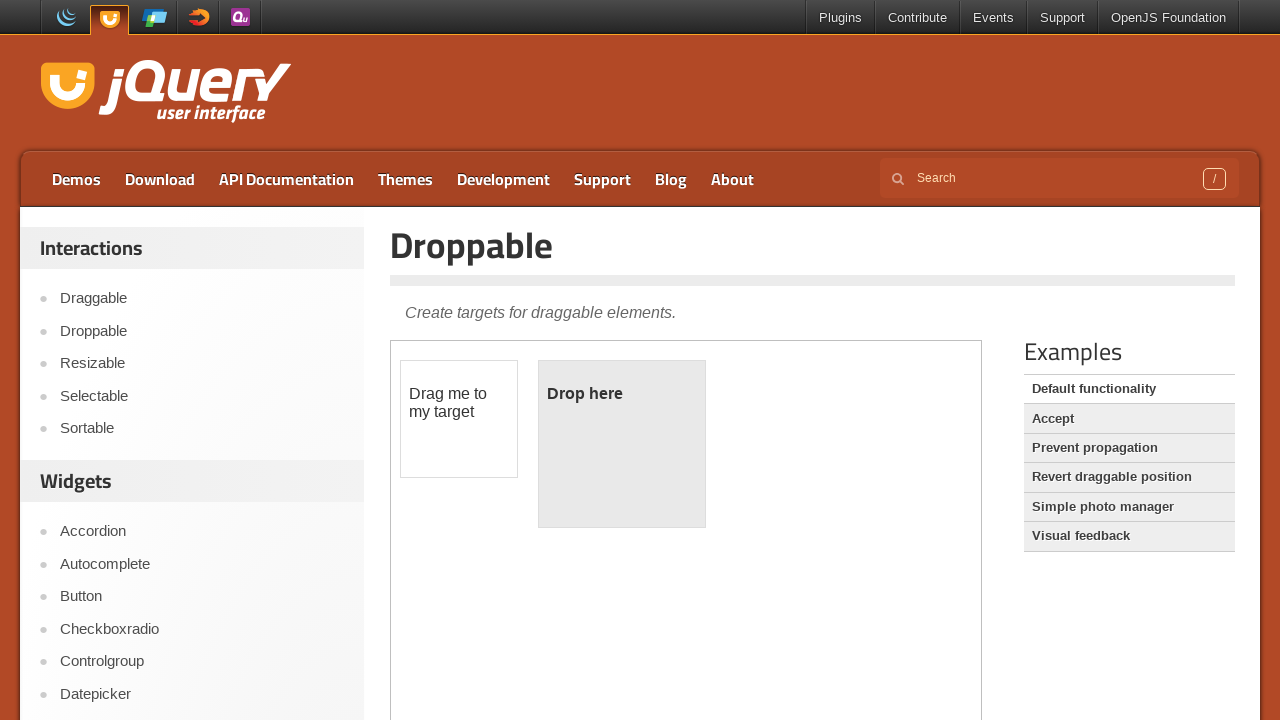

Located the iframe containing the drag and drop demo
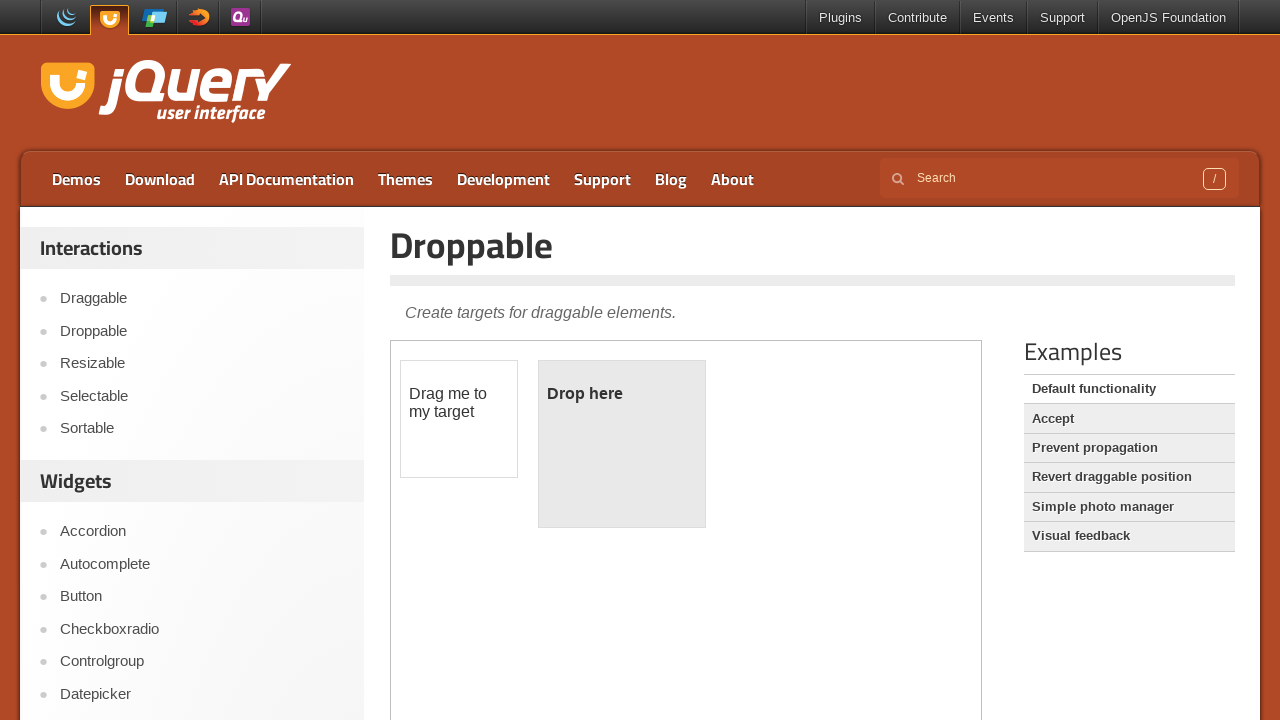

Located the draggable element with id 'draggable'
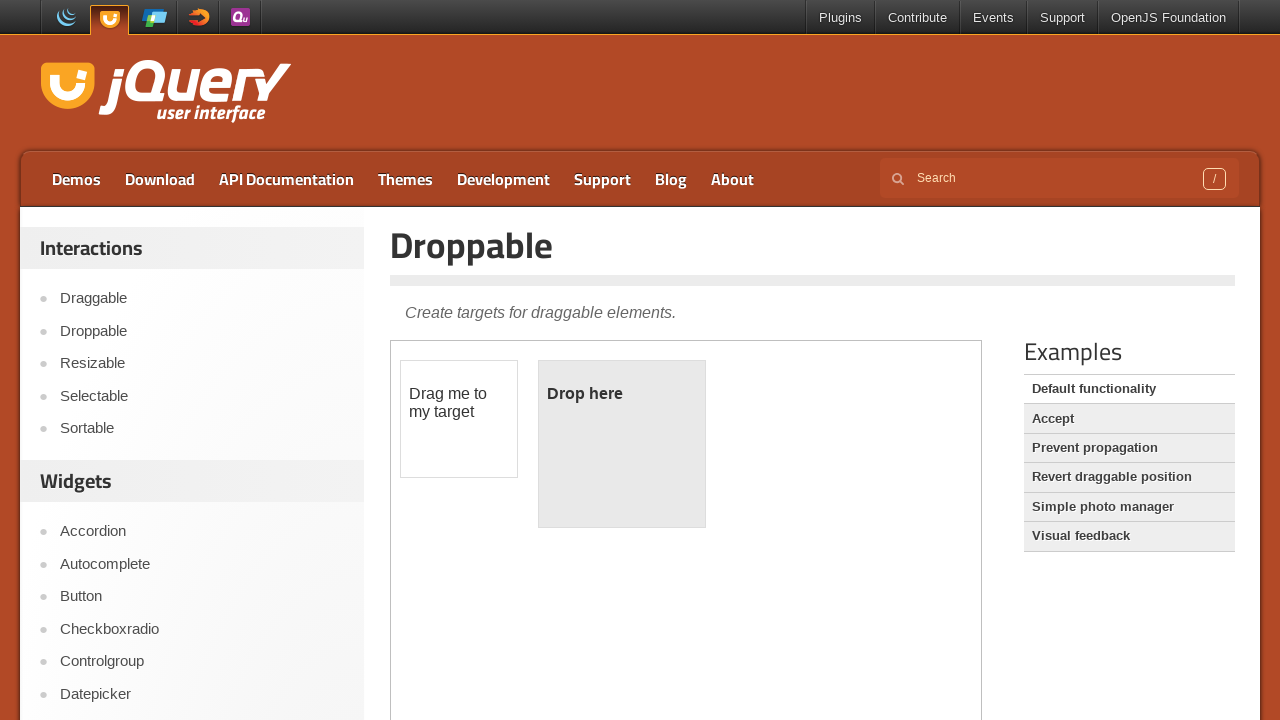

Located the droppable target element with id 'droppable'
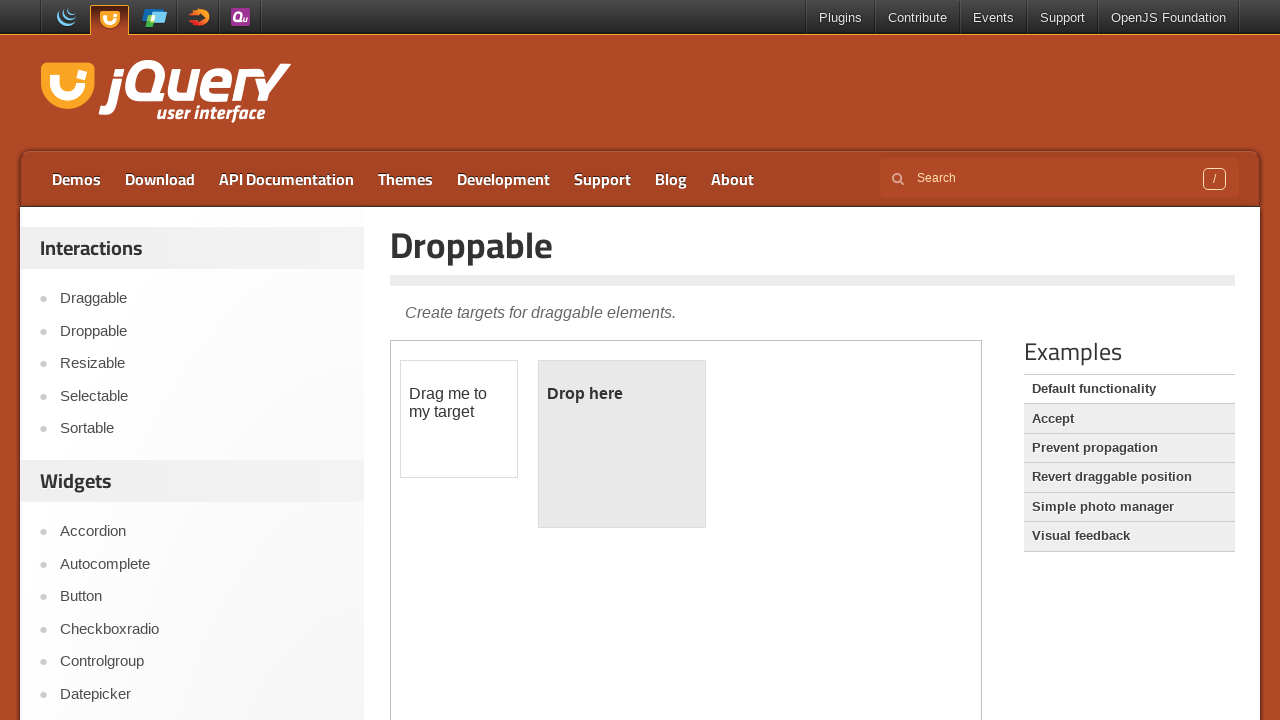

Dragged the draggable element onto the droppable target area at (622, 444)
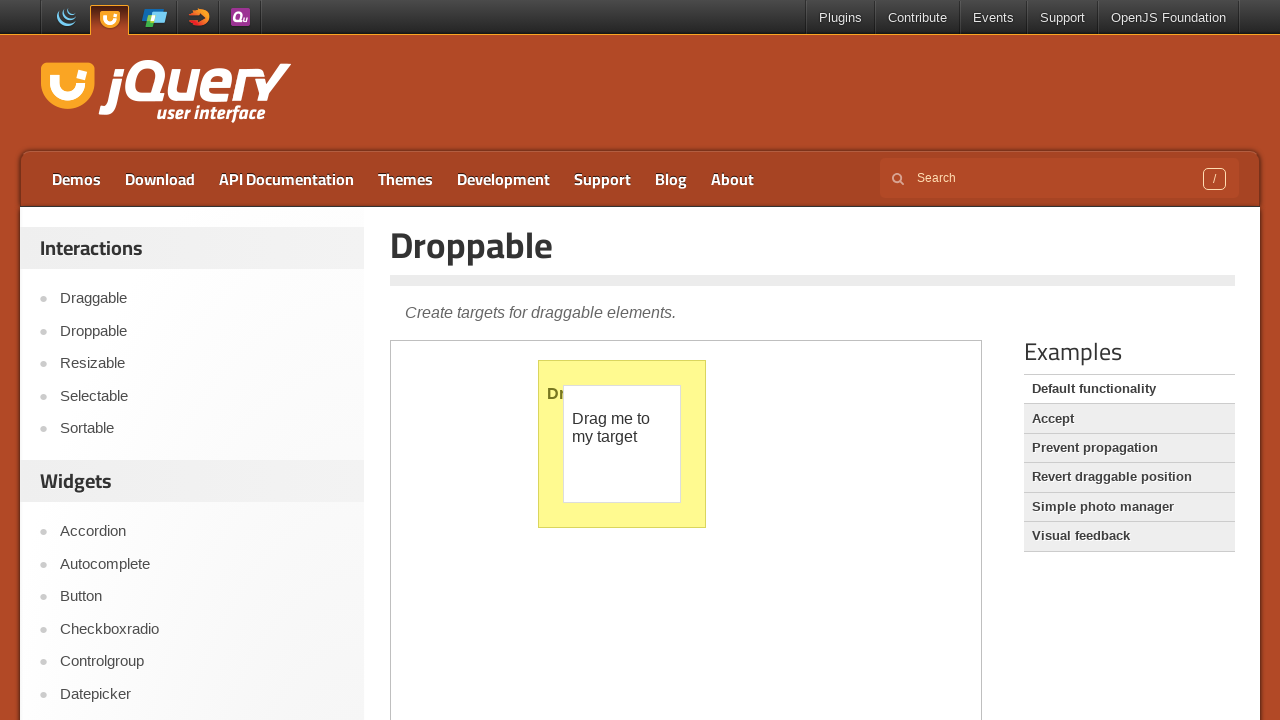

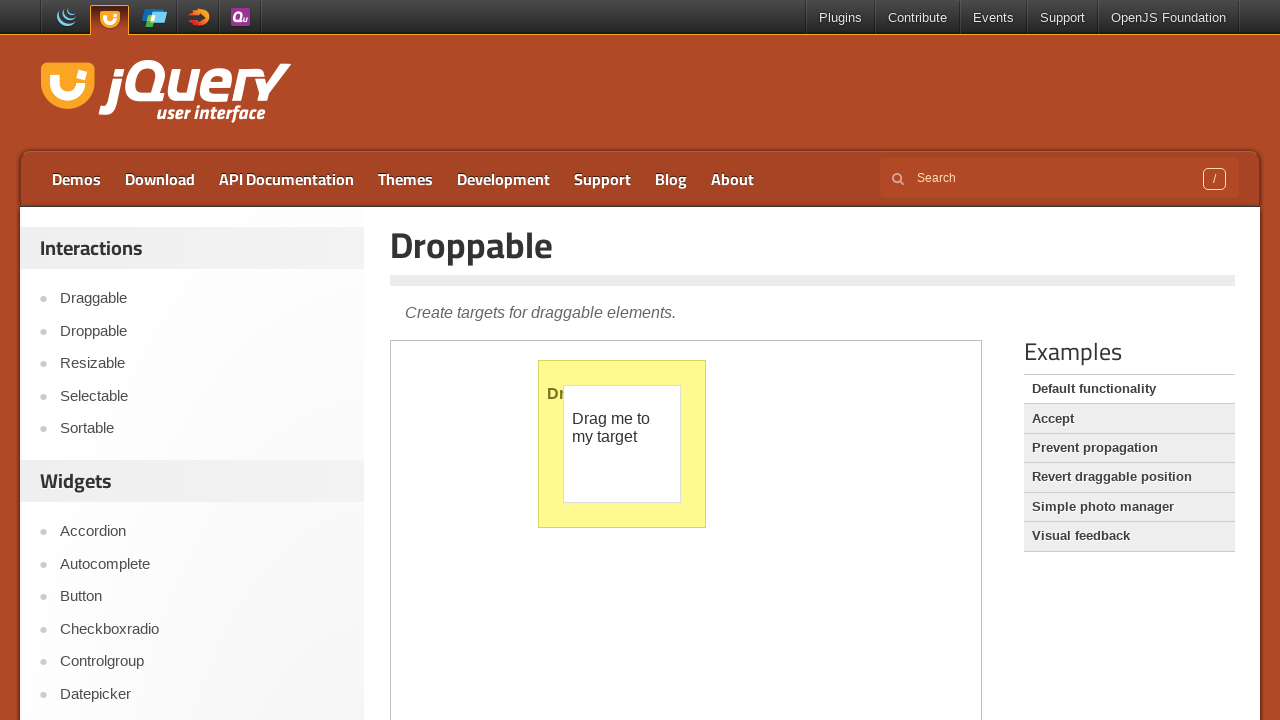